Navigates to the HIGHLIGHTS section and clicks through various category buttons including Computational, Technology, and R&D Publications

Starting URL: https://colab.humanbrain.in/

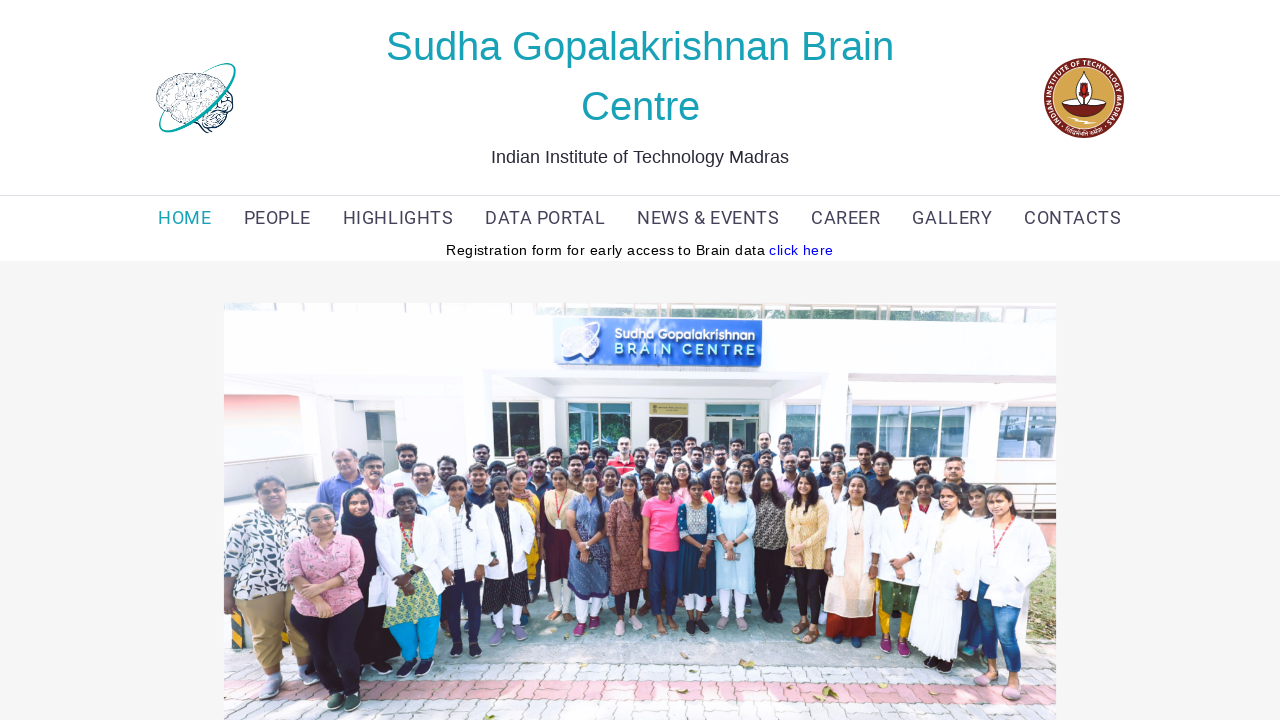

Clicked on HIGHLIGHTS navigation link at (398, 218) on xpath=(//a[text()='HIGHLIGHTS'])[1]
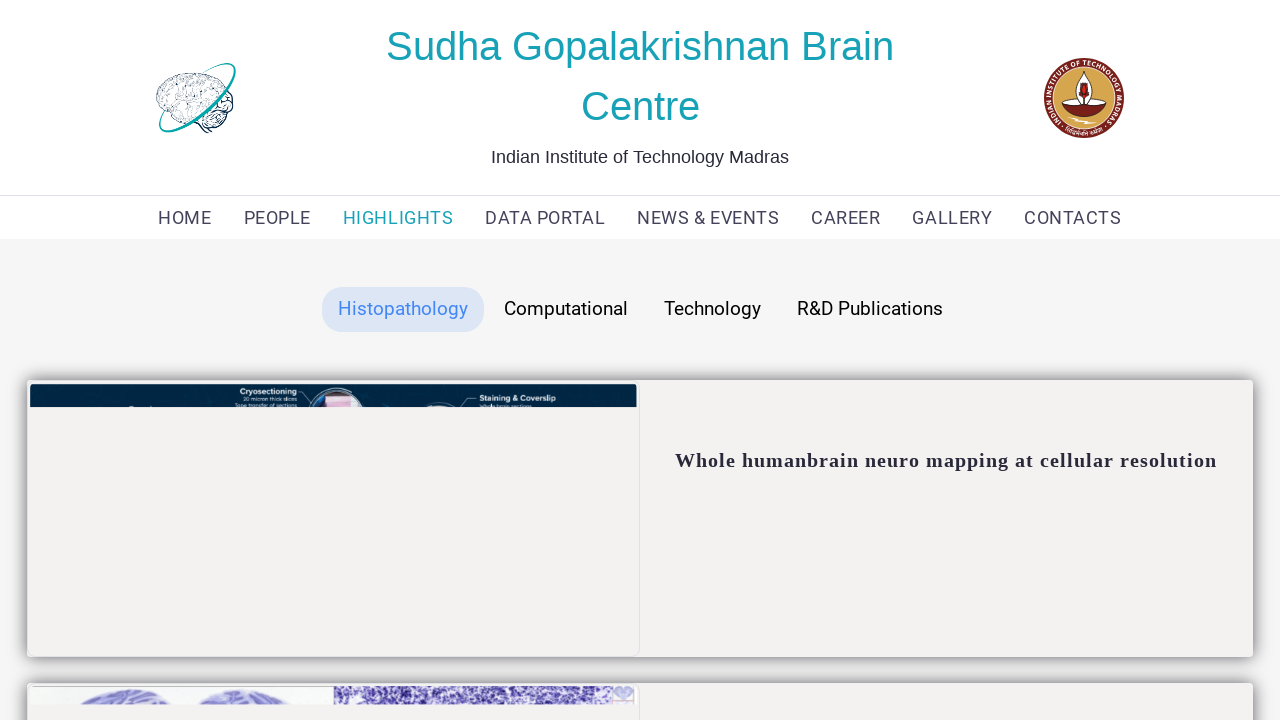

Clicked the active tab at (402, 309) on button.tablinks.active
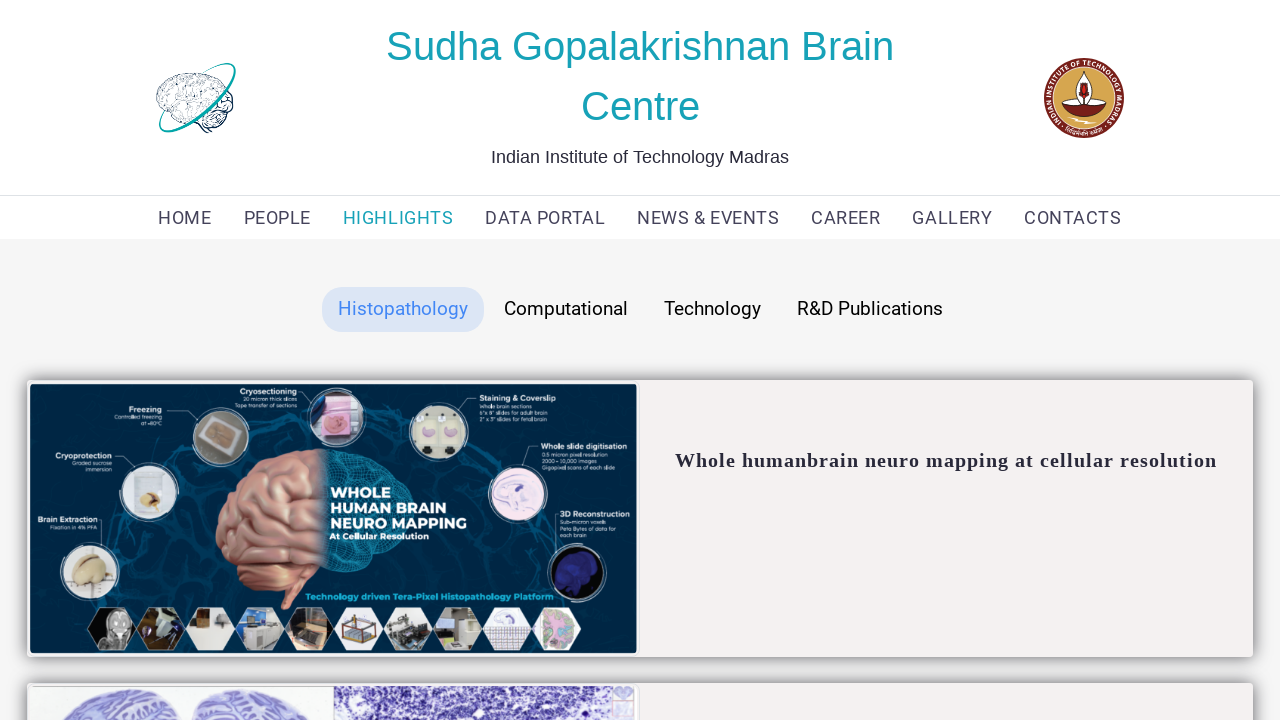

Waited 1000ms for content to load
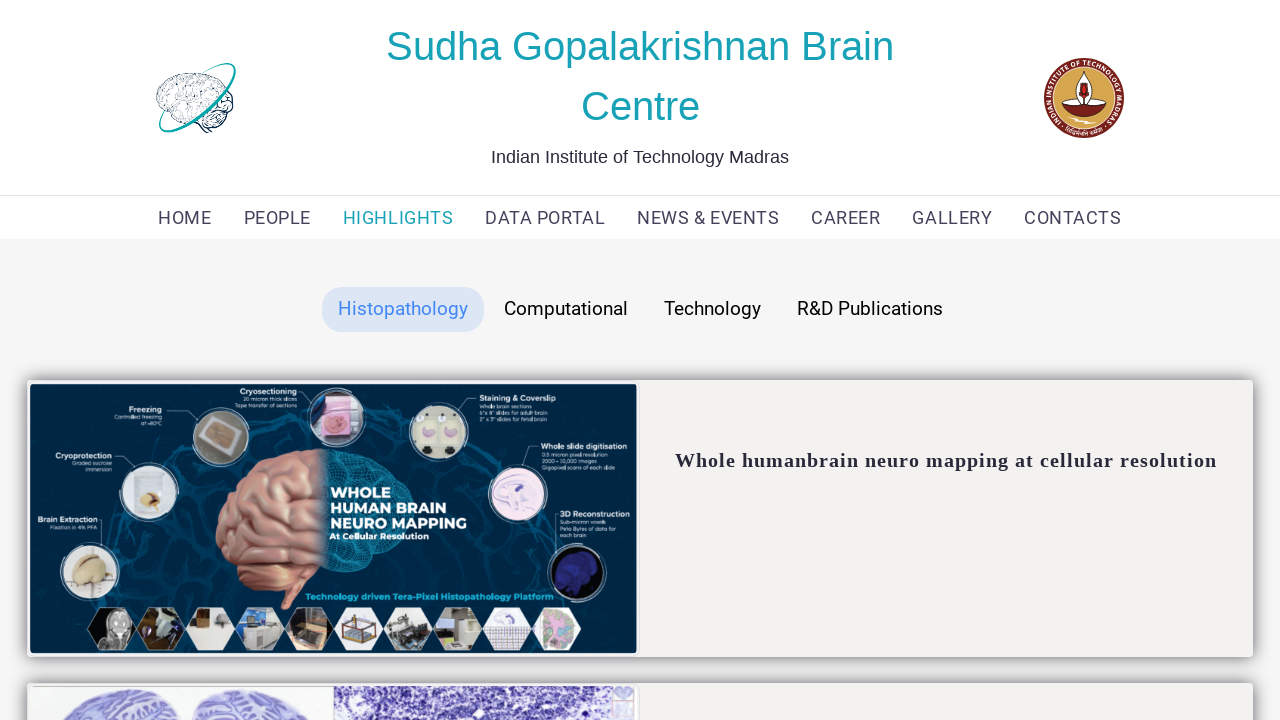

Clicked Computational category button at (566, 309) on button:has-text('Computational')
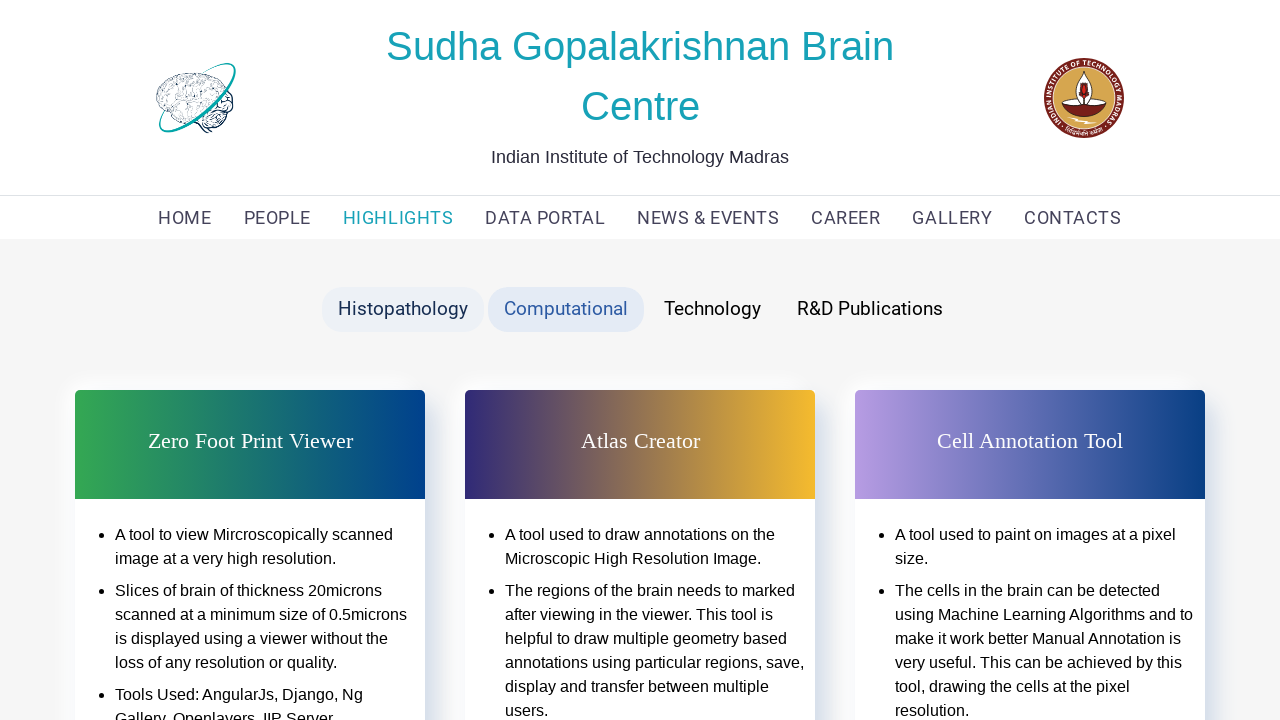

Waited 1000ms for Computational content to load
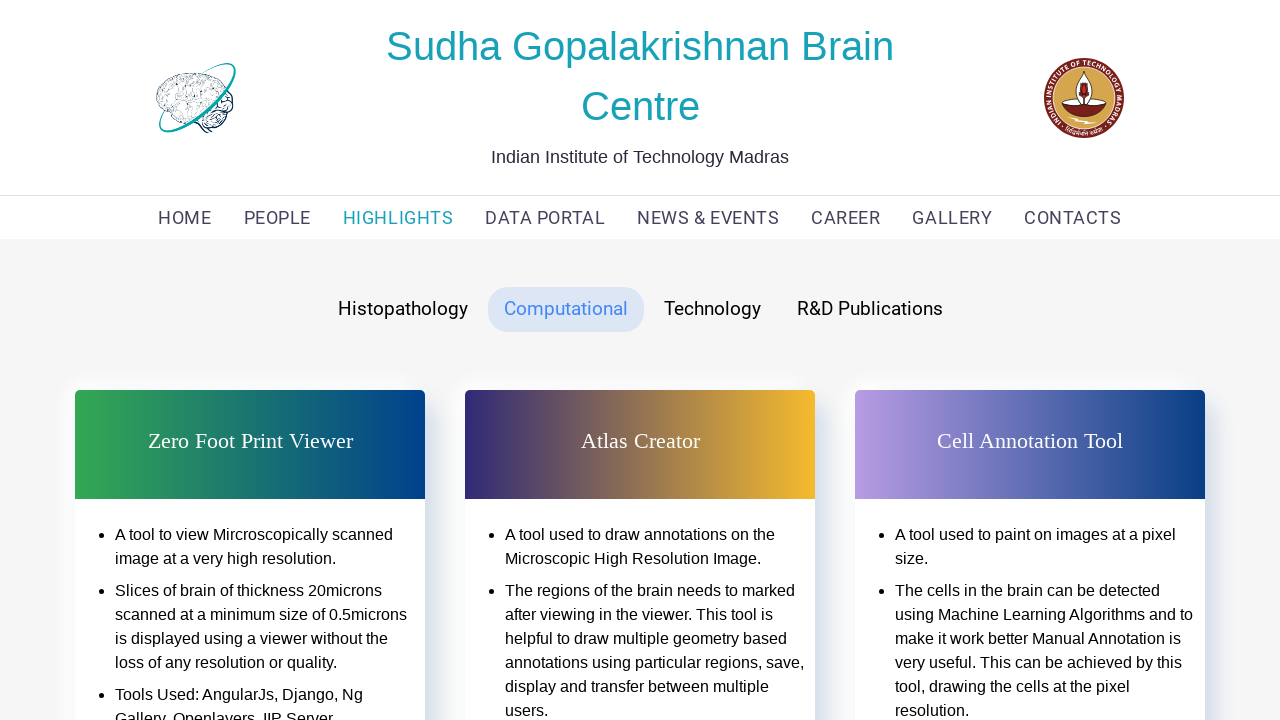

Clicked Technology category button at (712, 309) on button:has-text('Technology')
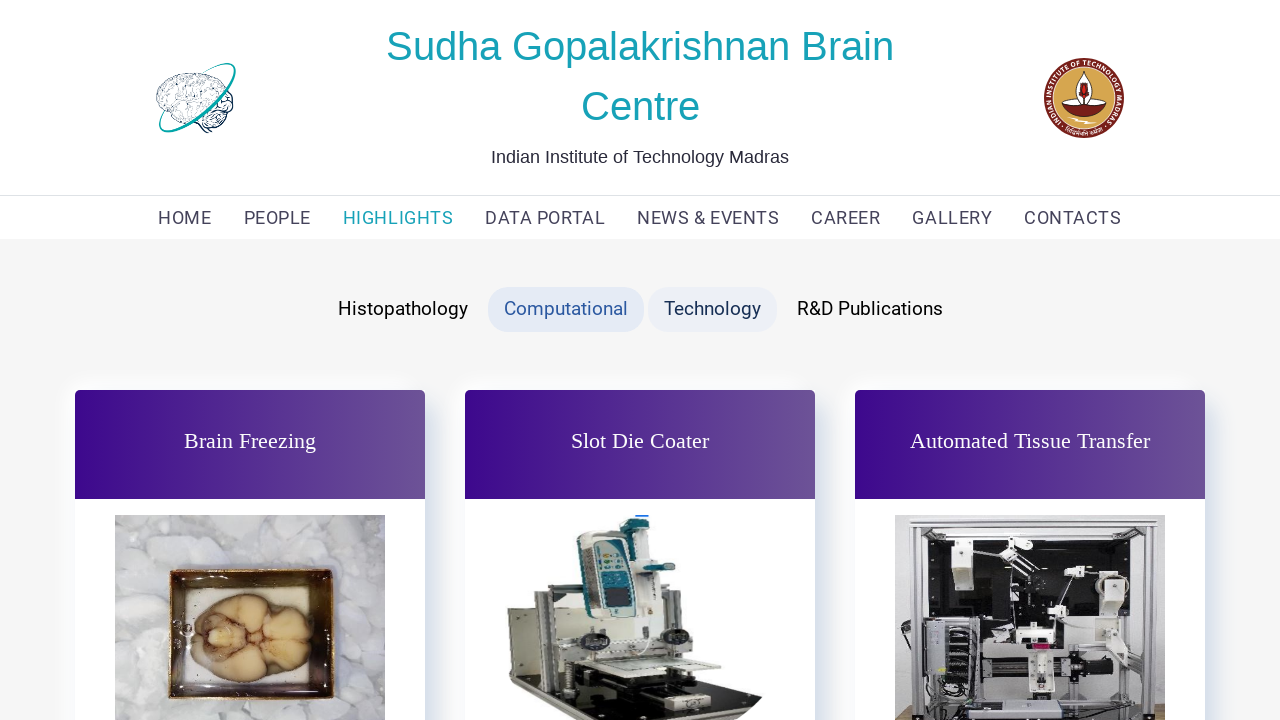

Waited 1000ms for Technology content to load
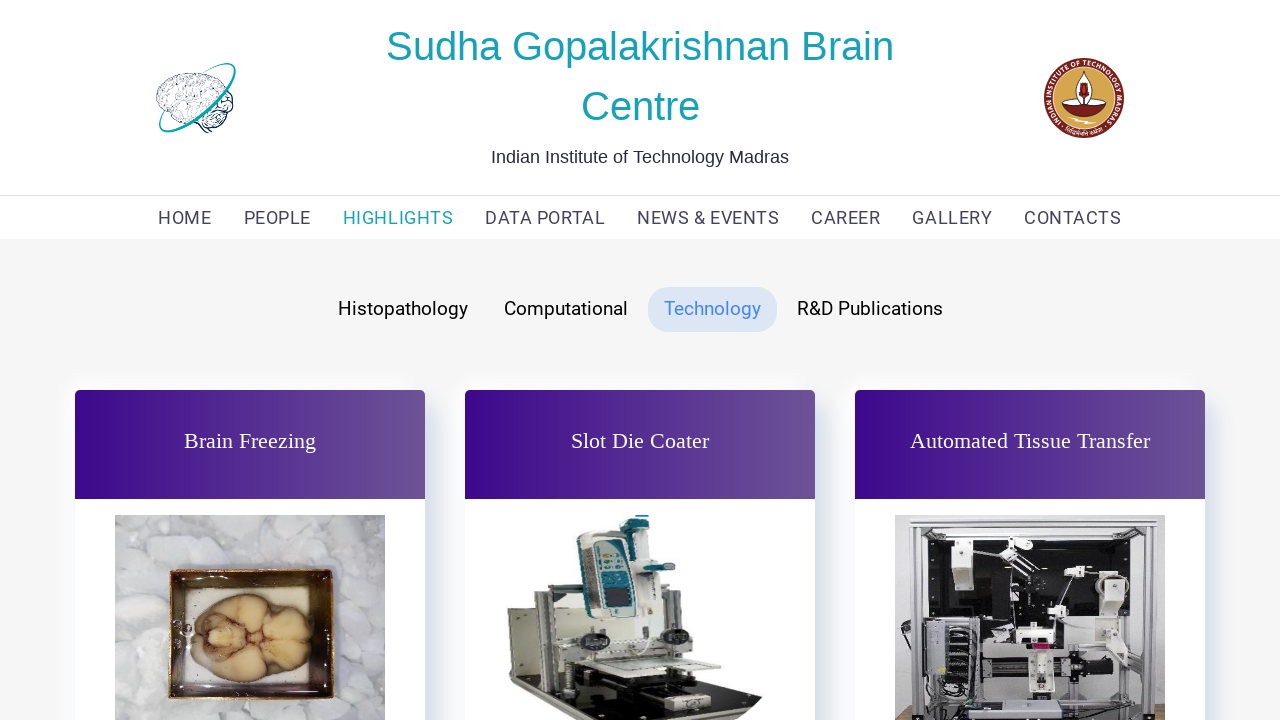

Clicked R&D Publications category button at (870, 309) on button:has-text('R&D Publications')
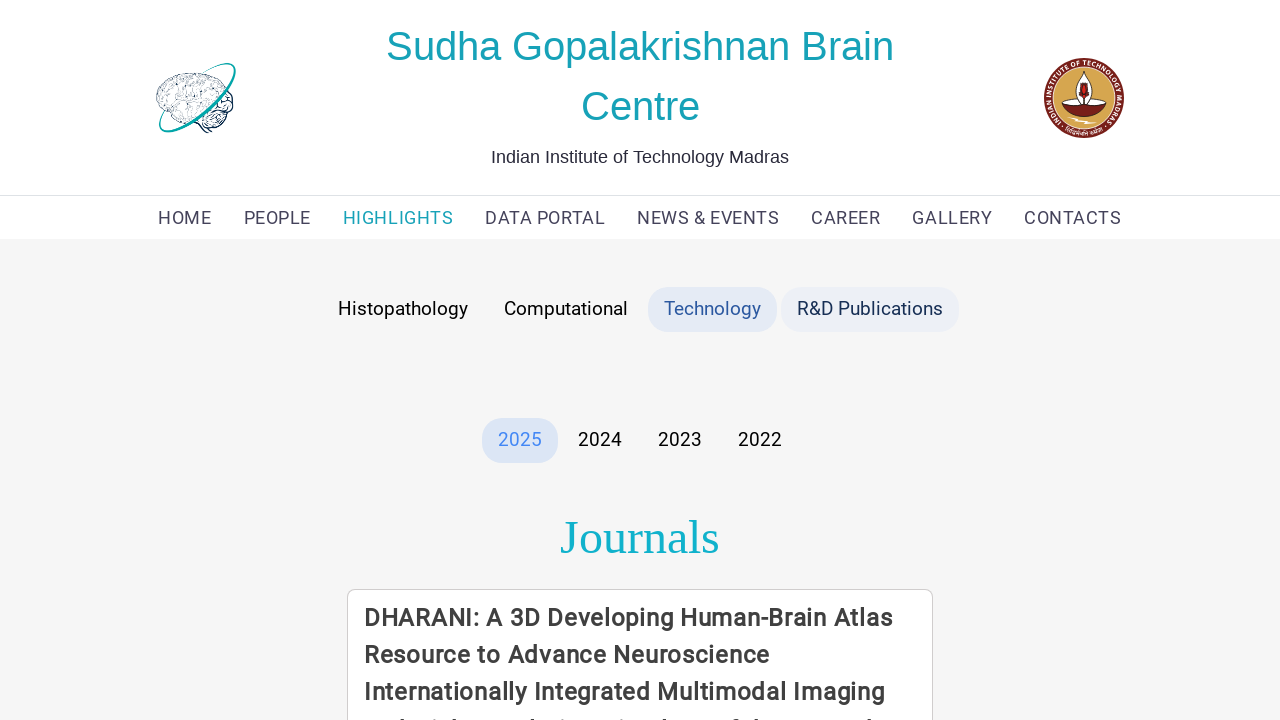

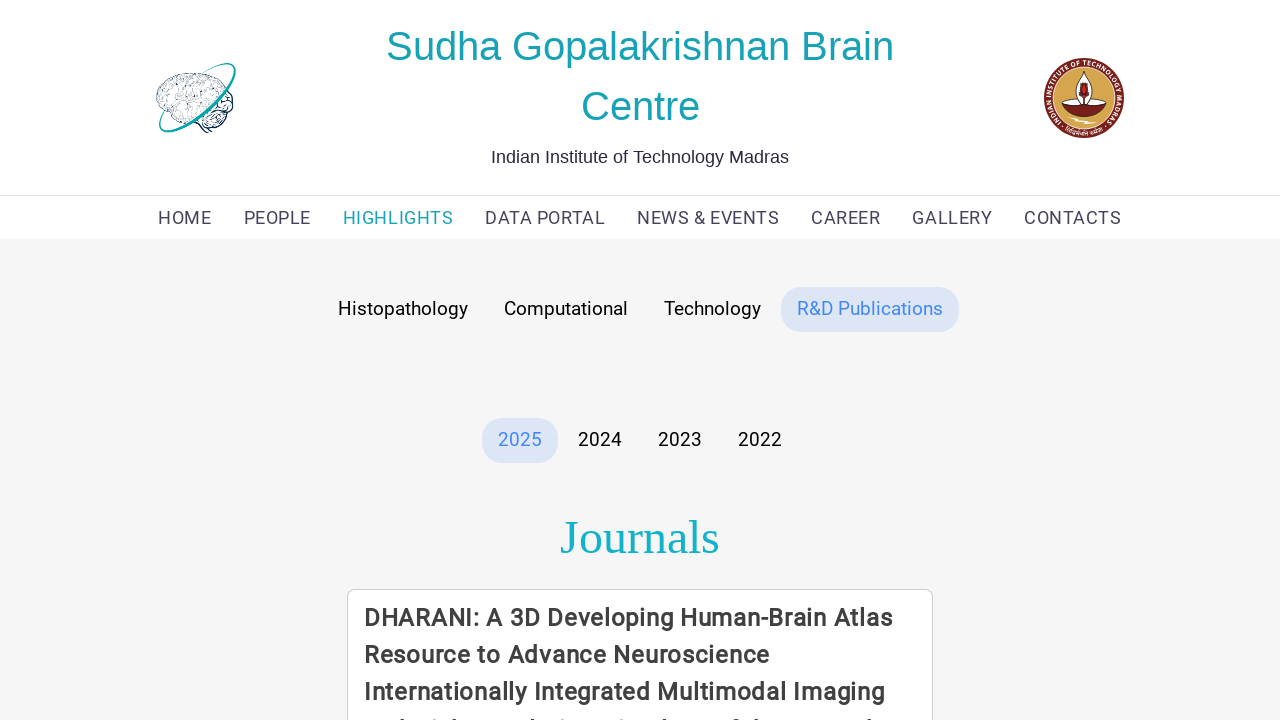